Tests dynamic page loading where the target element is already in the DOM but hidden, by clicking Start and waiting for the hidden element to become visible.

Starting URL: https://the-internet.herokuapp.com/dynamic_loading/1

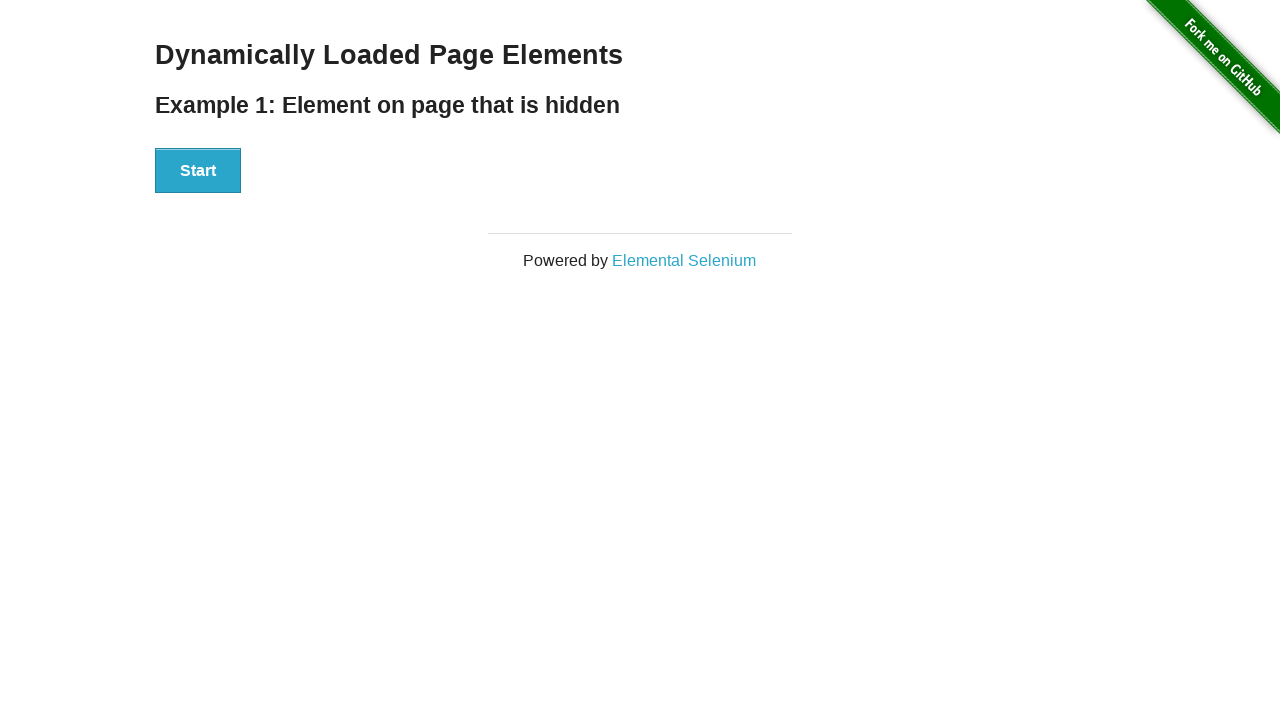

Clicked Start button to trigger dynamic loading at (198, 171) on #start button
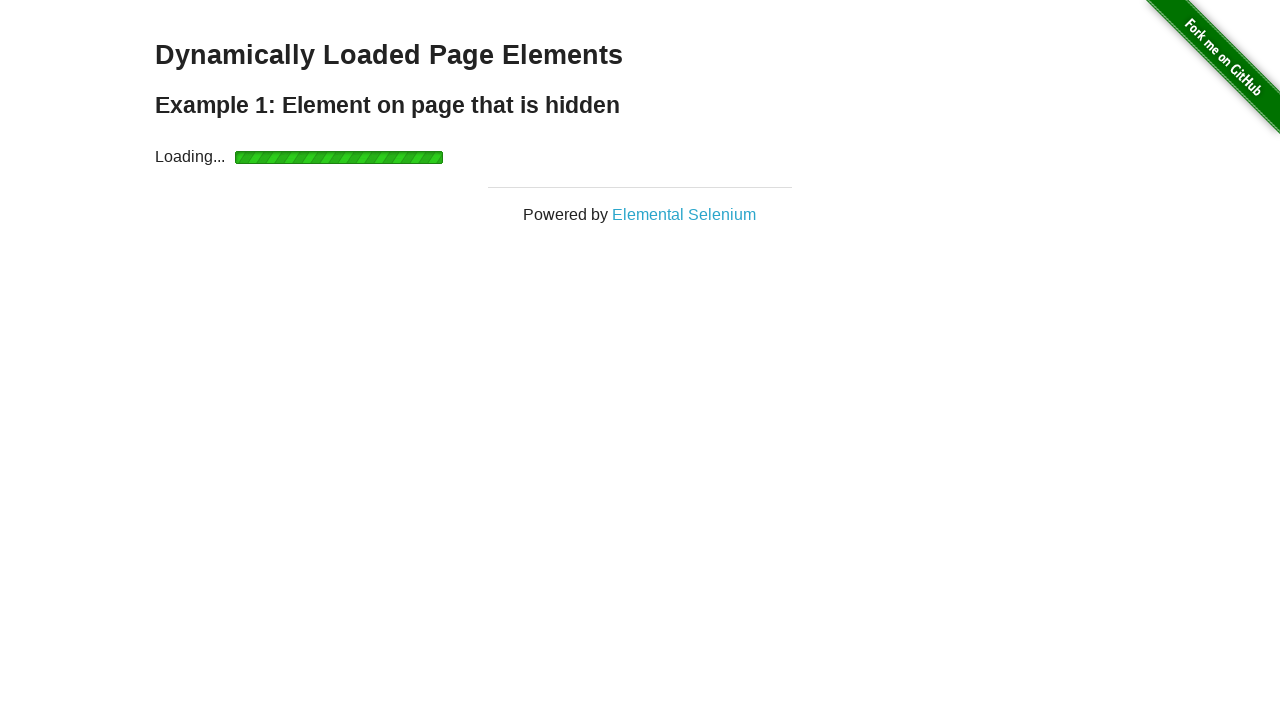

Waited for hidden element to become visible
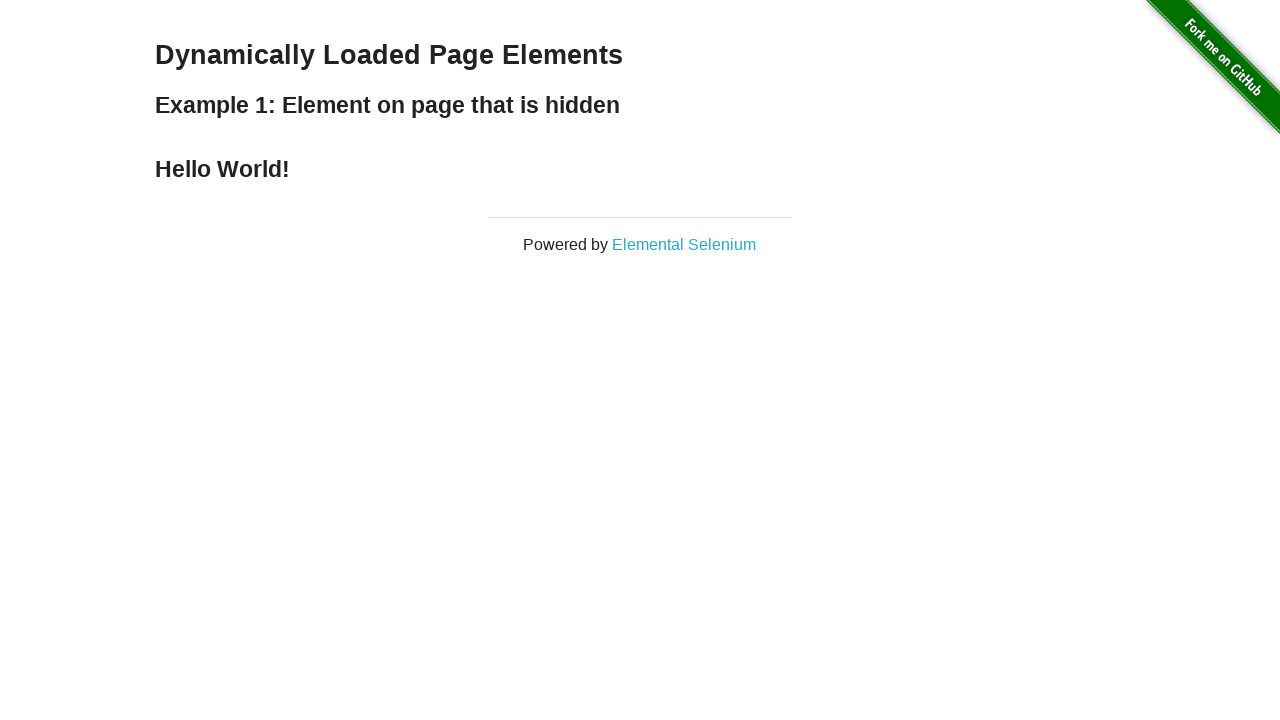

Verified finish element is visible
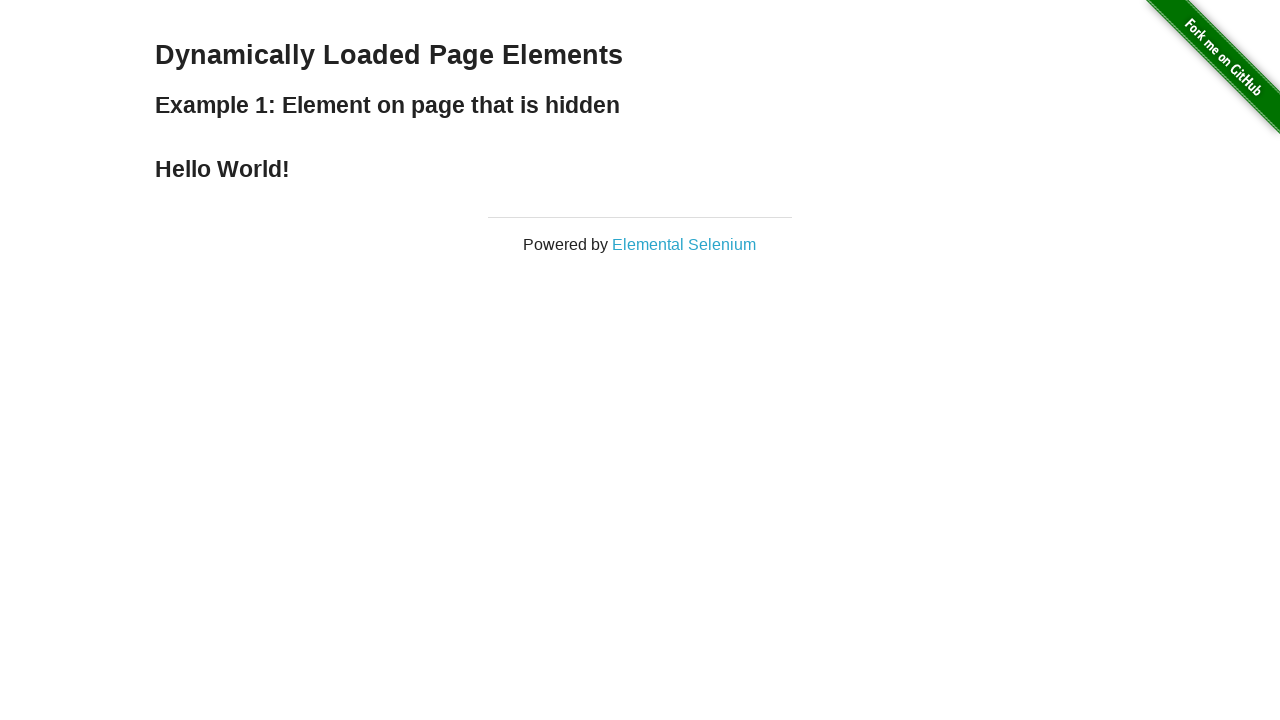

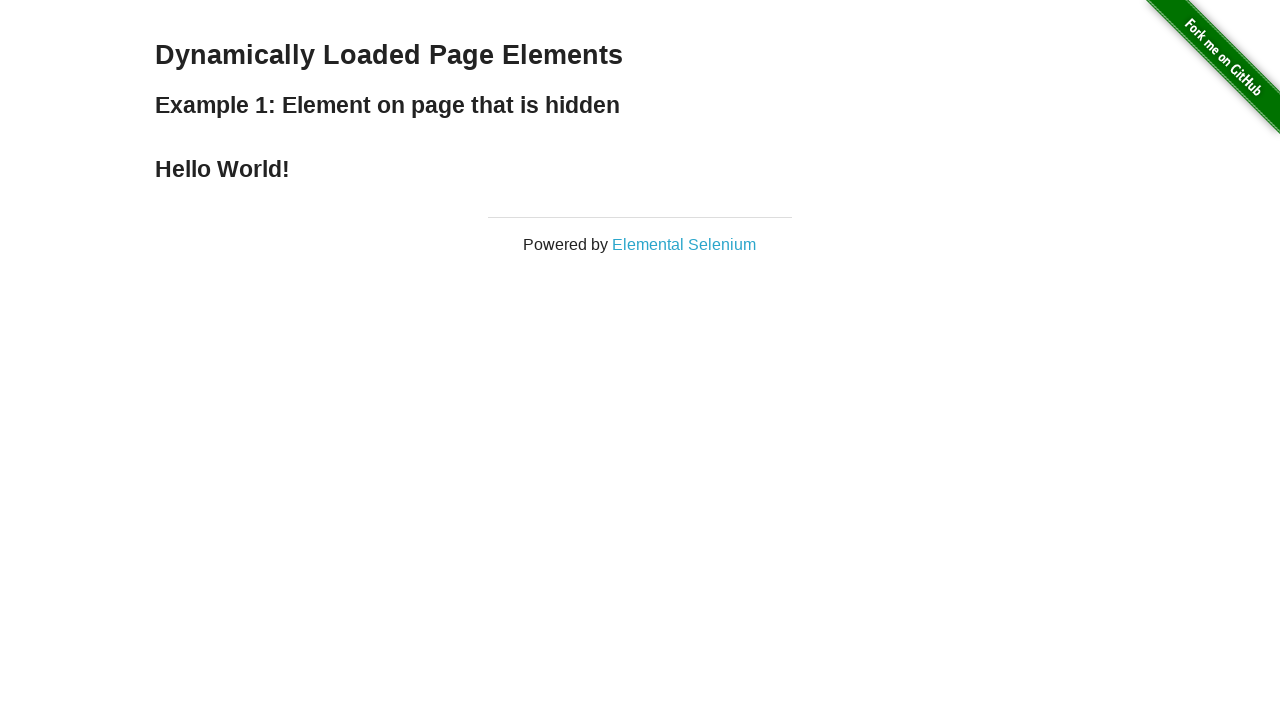